Navigates to JPL Space image page and clicks the button to view the full featured image

Starting URL: https://data-class-jpl-space.s3.amazonaws.com/JPL_Space/index.html

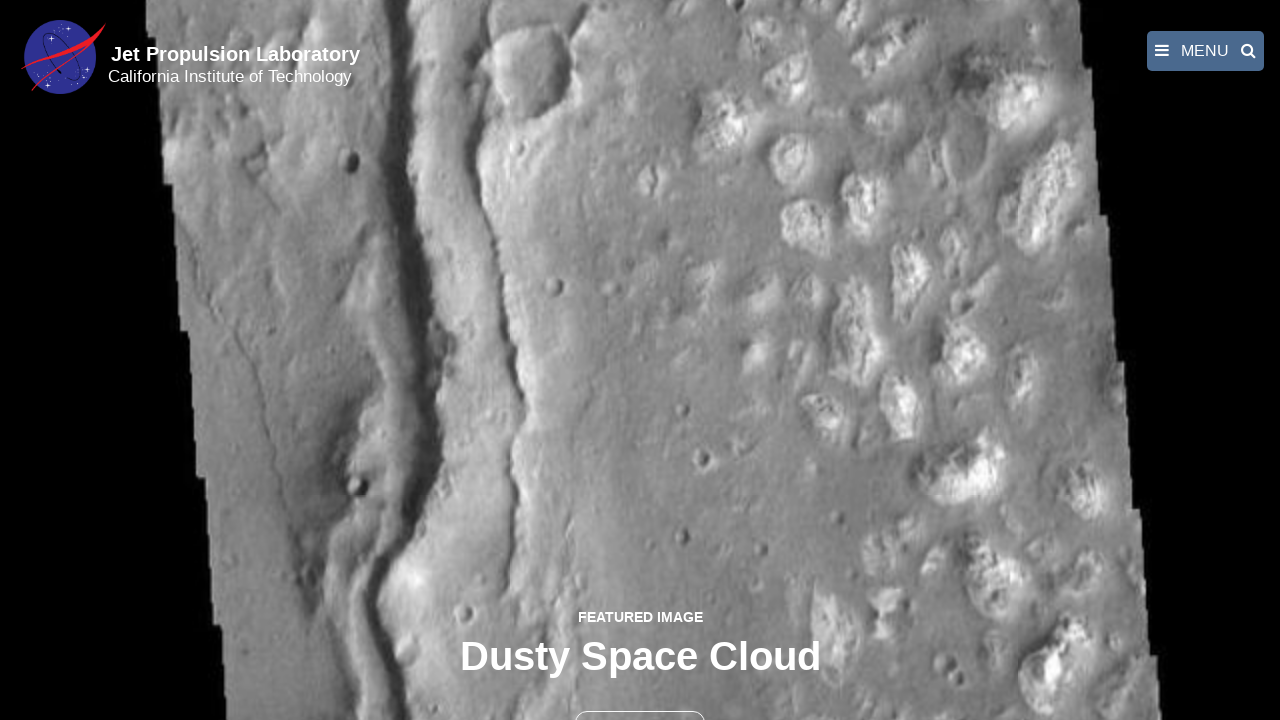

Navigated to JPL Space image page
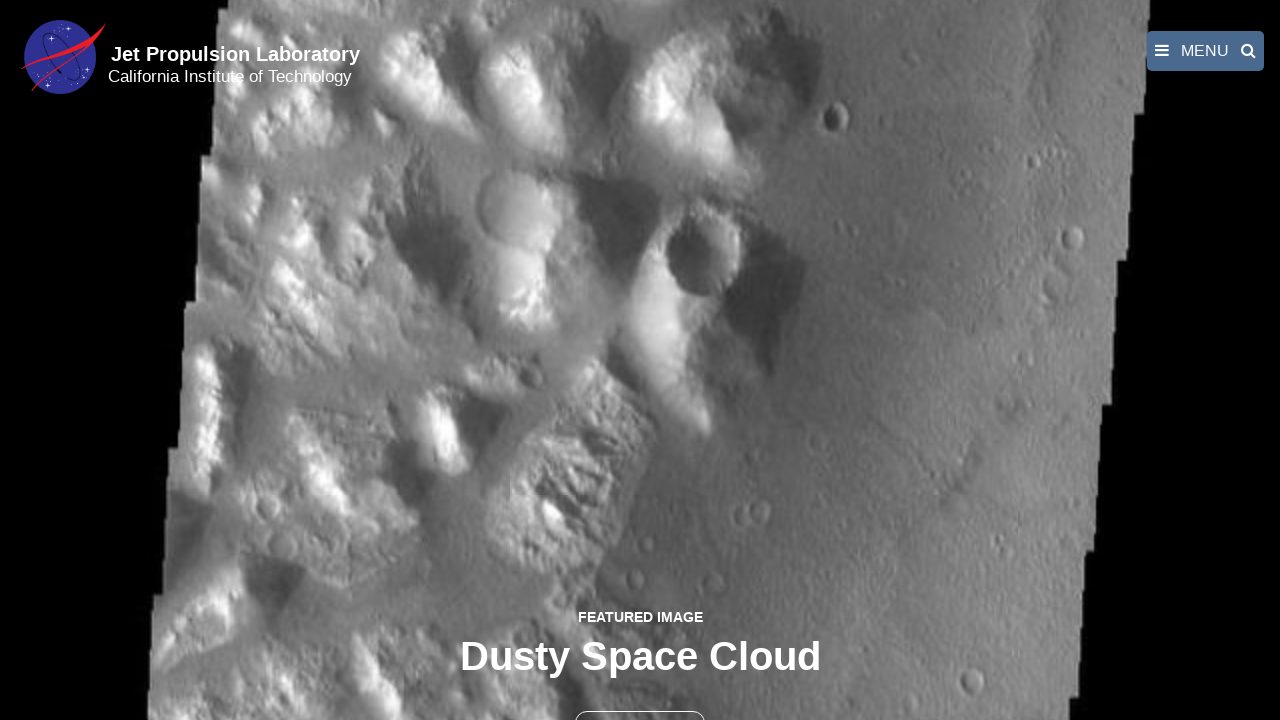

Clicked button to view full featured image at (640, 699) on button >> nth=1
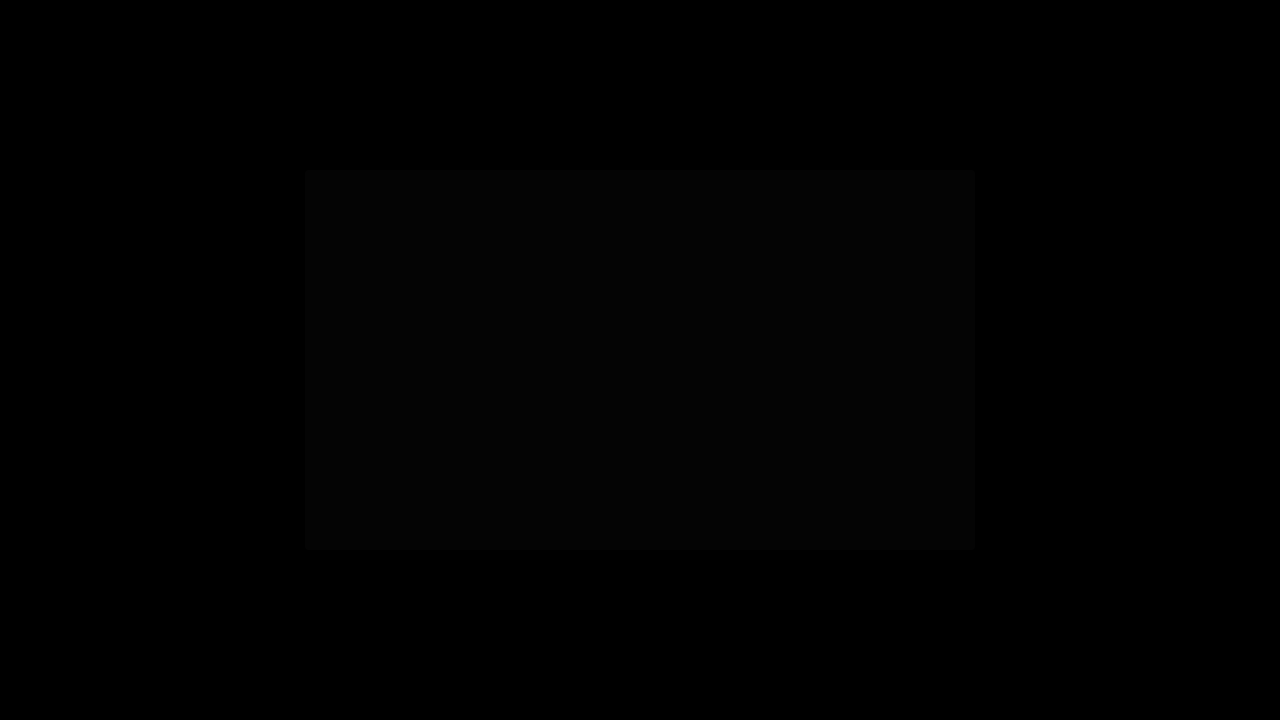

Full featured image loaded in fancybox viewer
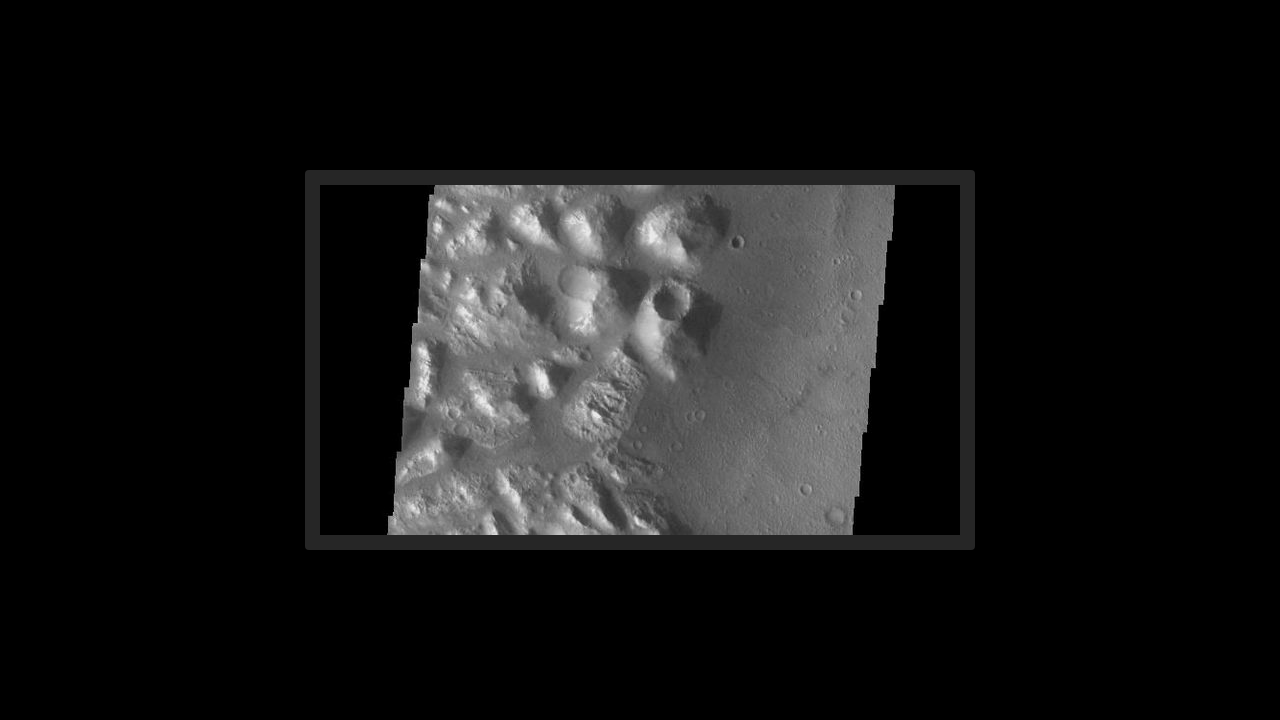

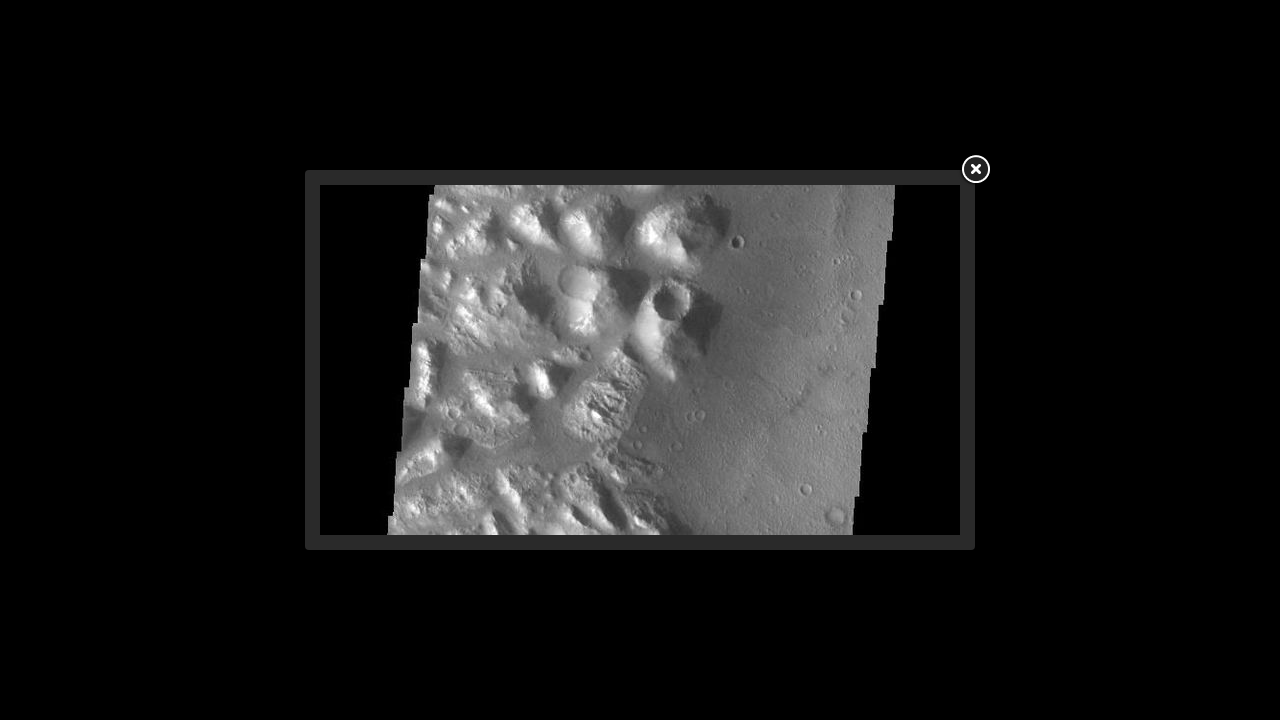